Tests drag-and-drop functionality on the jQuery UI demo page by dragging an element onto a droppable target within an iframe, then scrolls down the page to a "Position" element.

Starting URL: https://jqueryui.com/droppable/

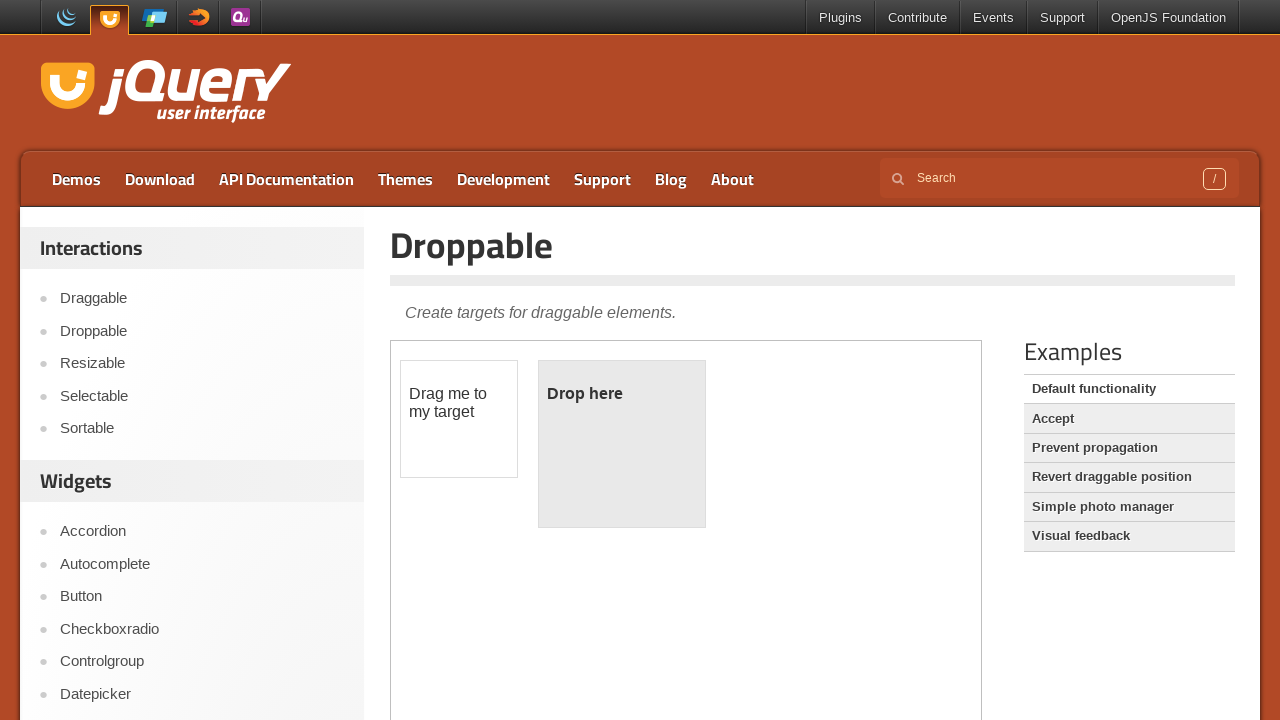

Located demo iframe
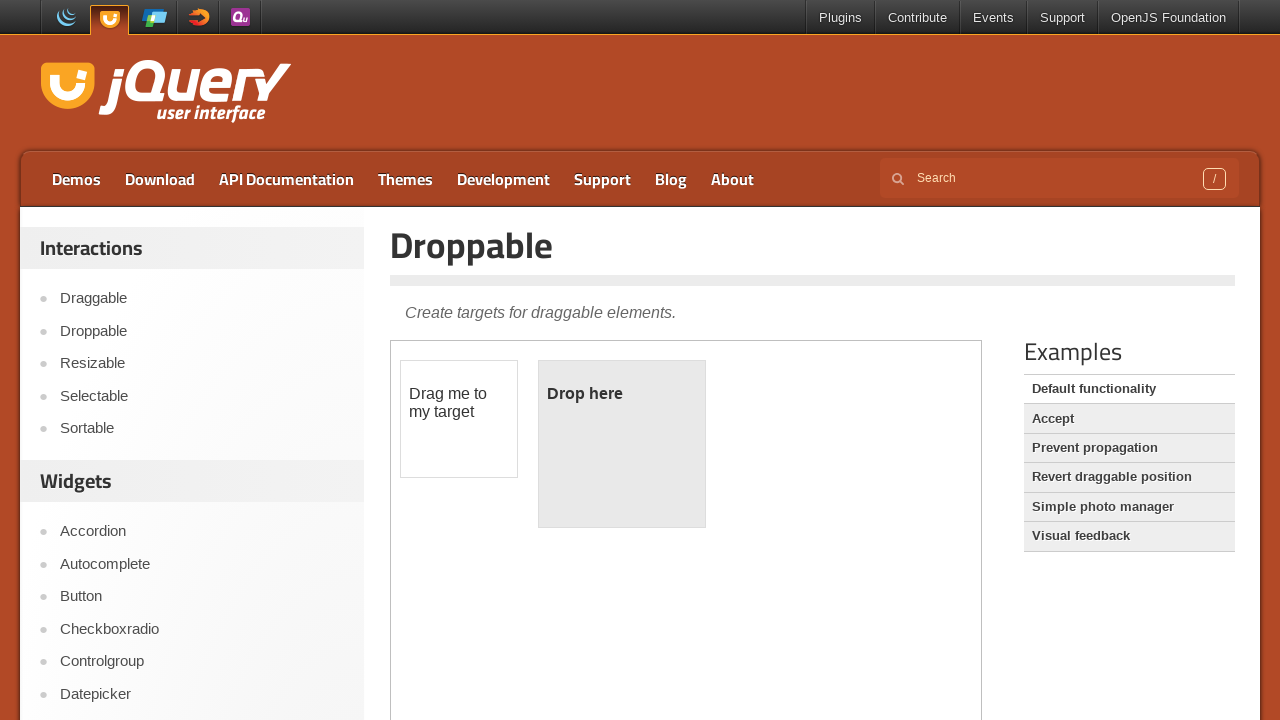

Located draggable element
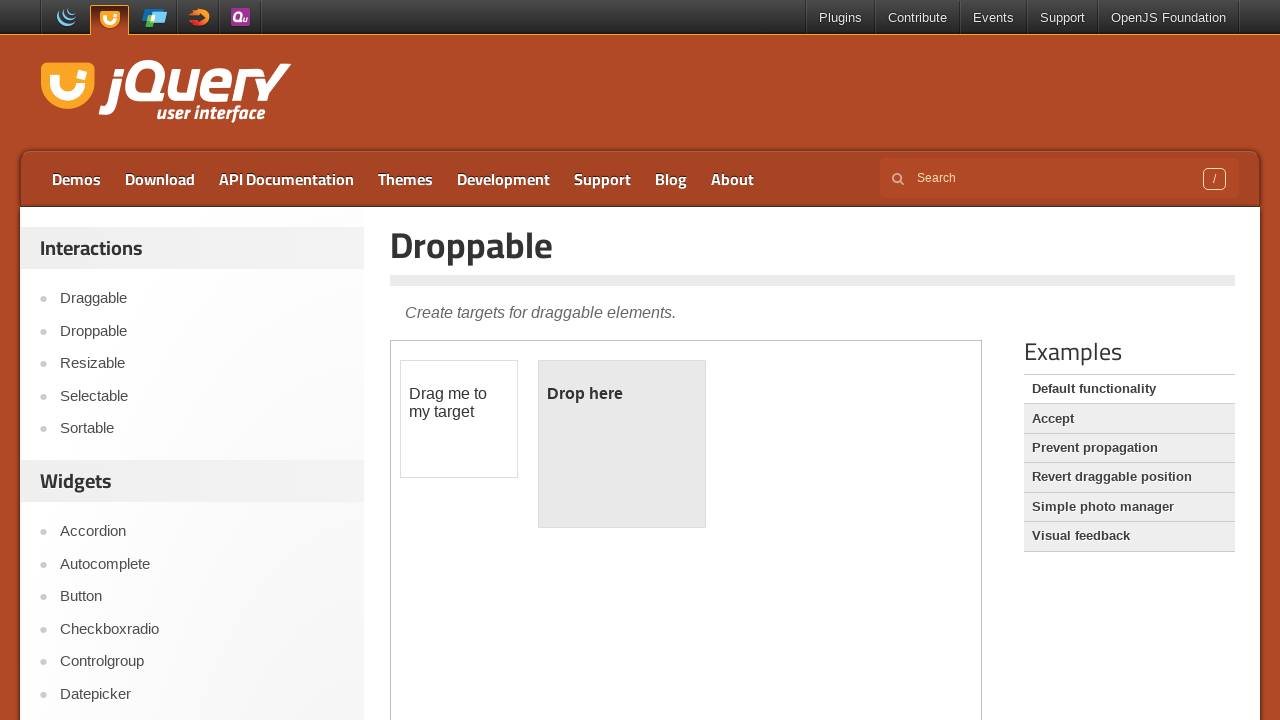

Located droppable element
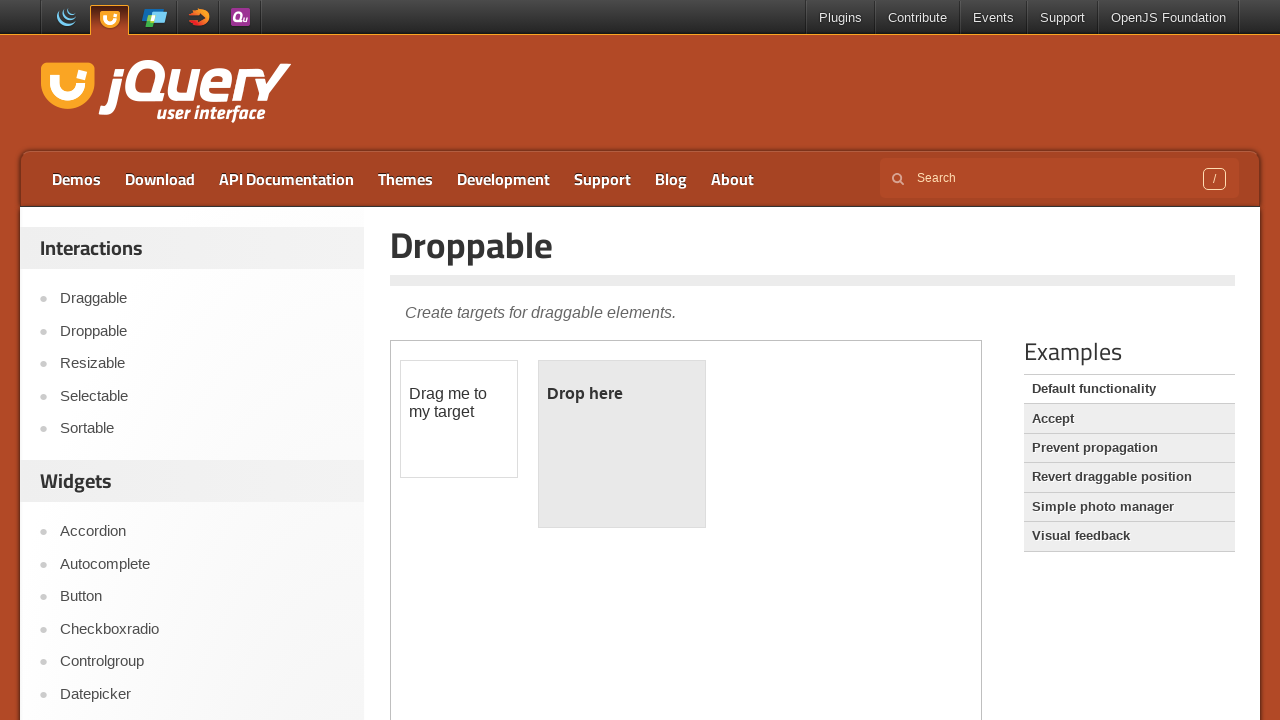

Dragged element onto droppable target at (622, 444)
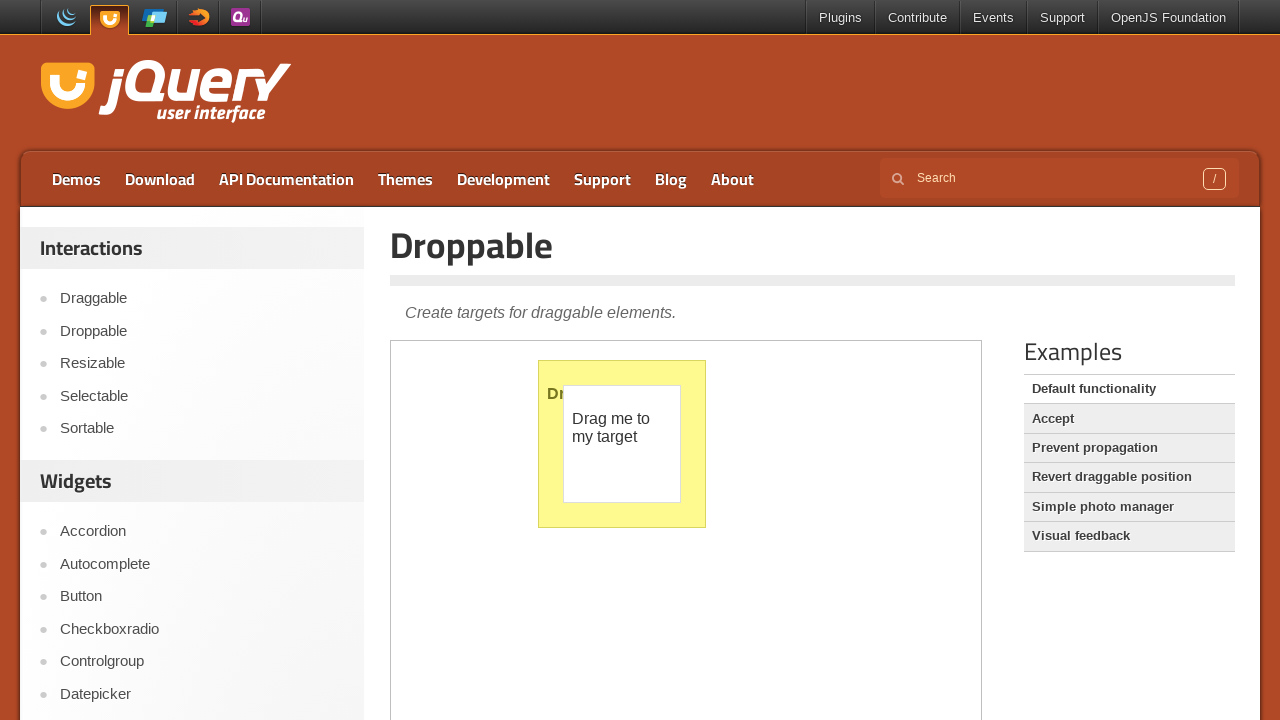

Scrolled down the page by 500 pixels
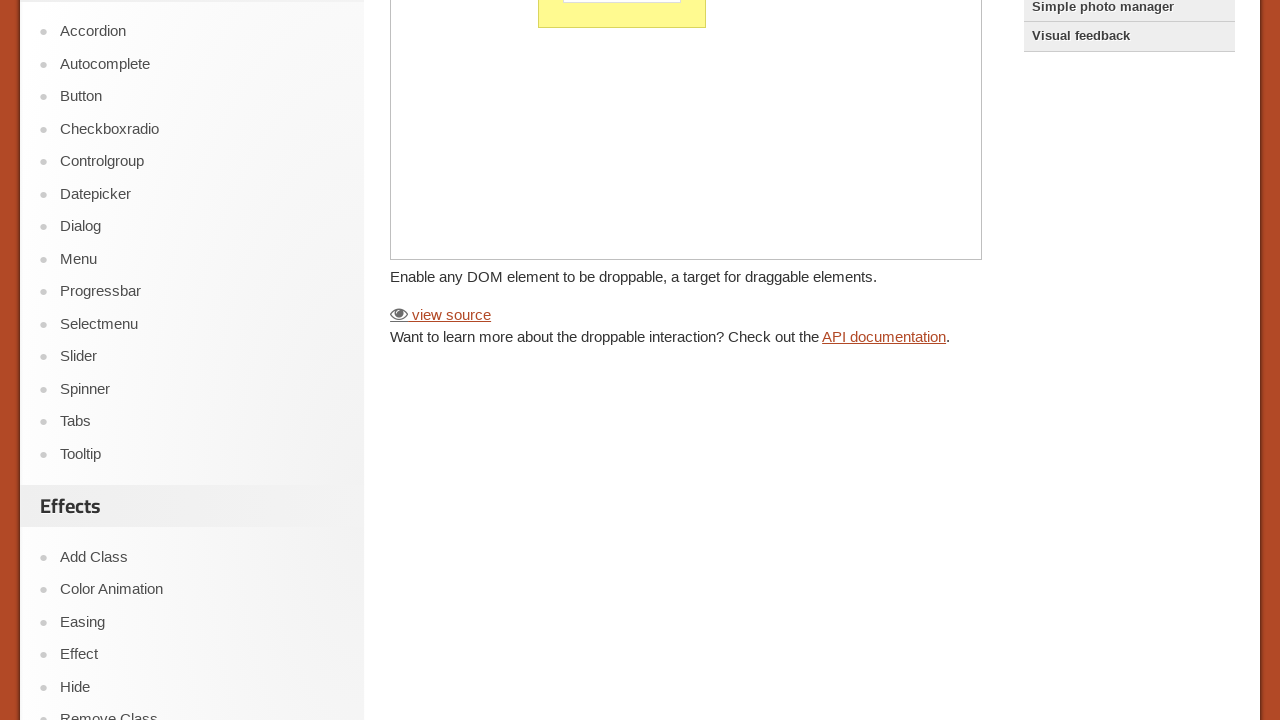

Position element is now visible after scrolling
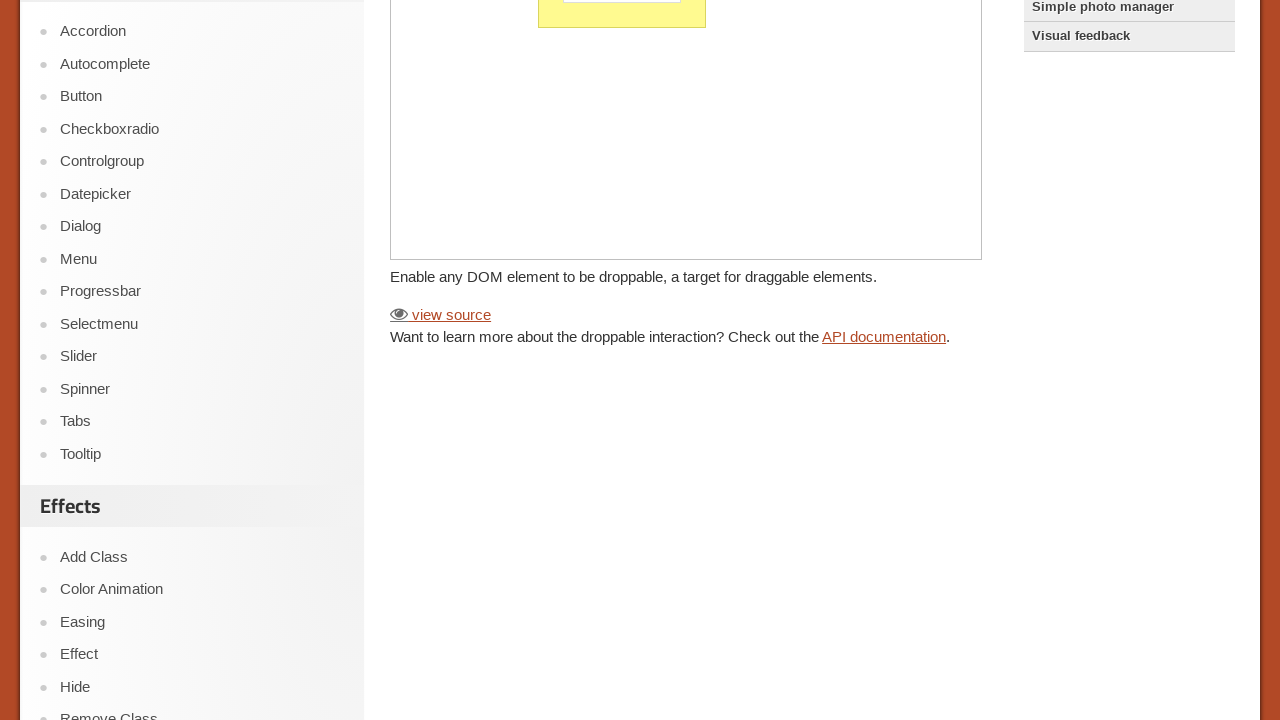

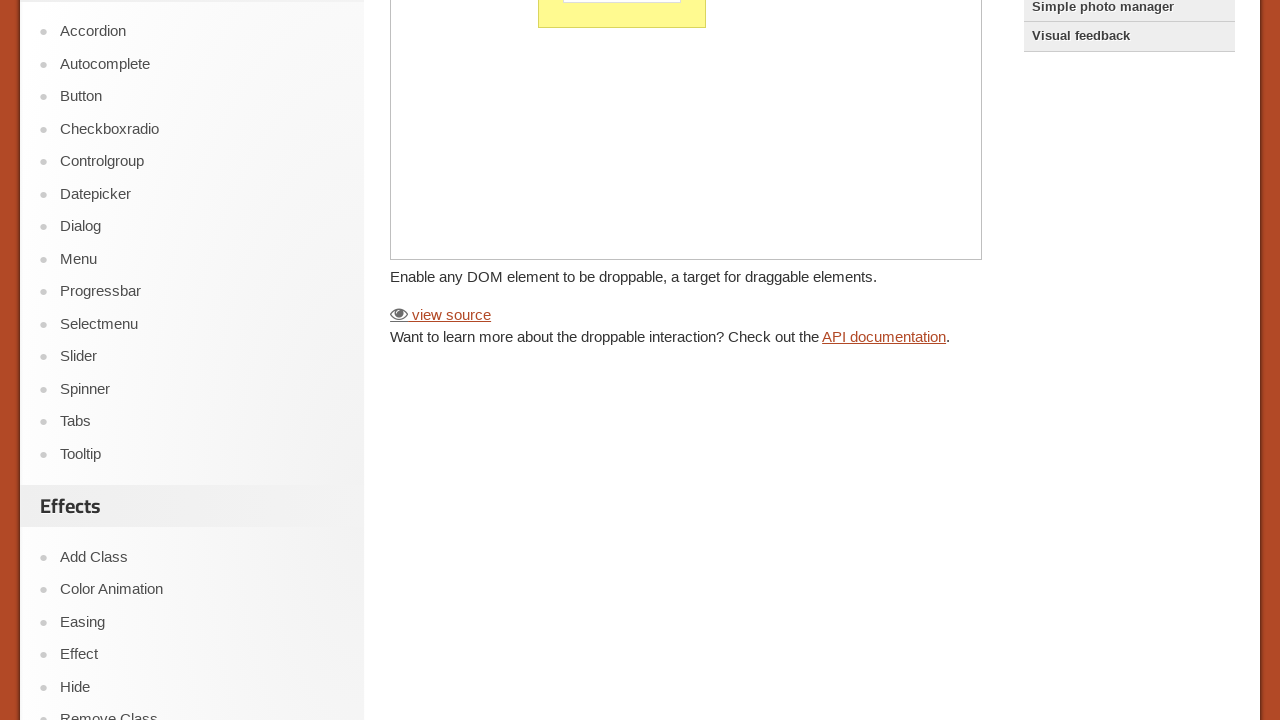